Finds a number on the page, calculates a mathematical expression, fills the result in a form, selects checkbox and radiobutton, then submits the form

Starting URL: http://suninjuly.github.io/math.html

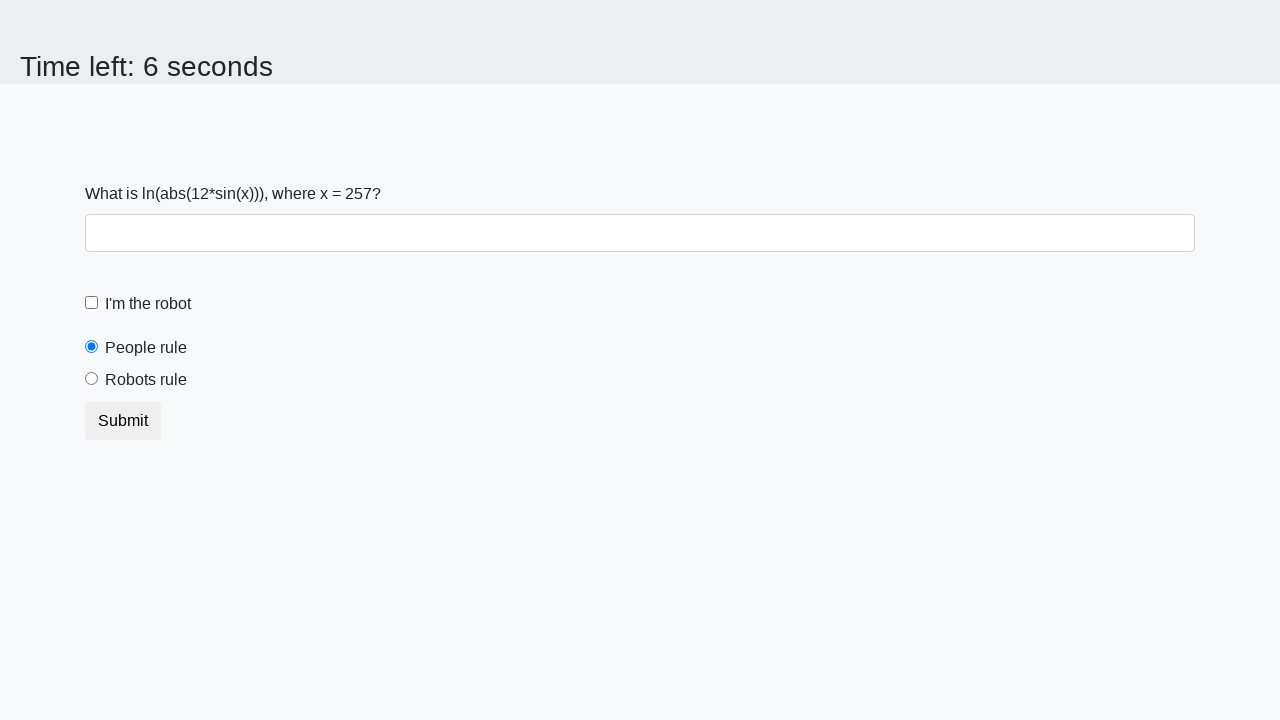

Located the input_value element containing the number
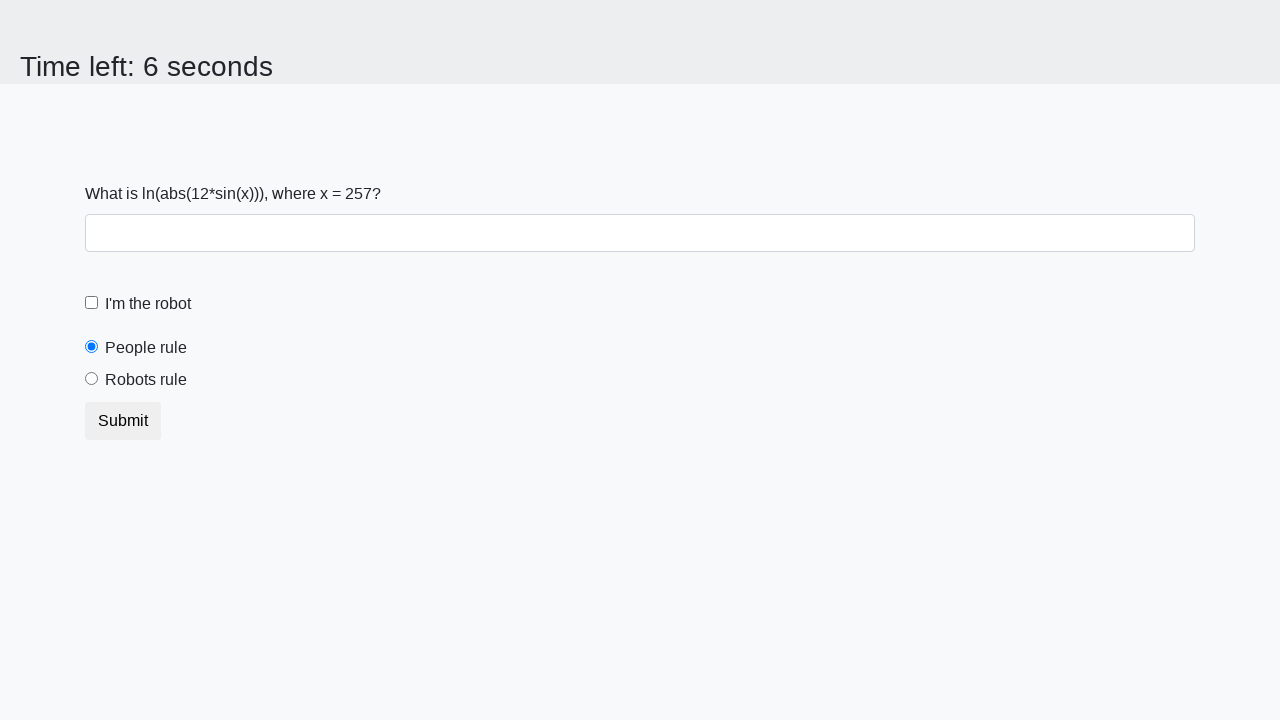

Extracted number from page: 257
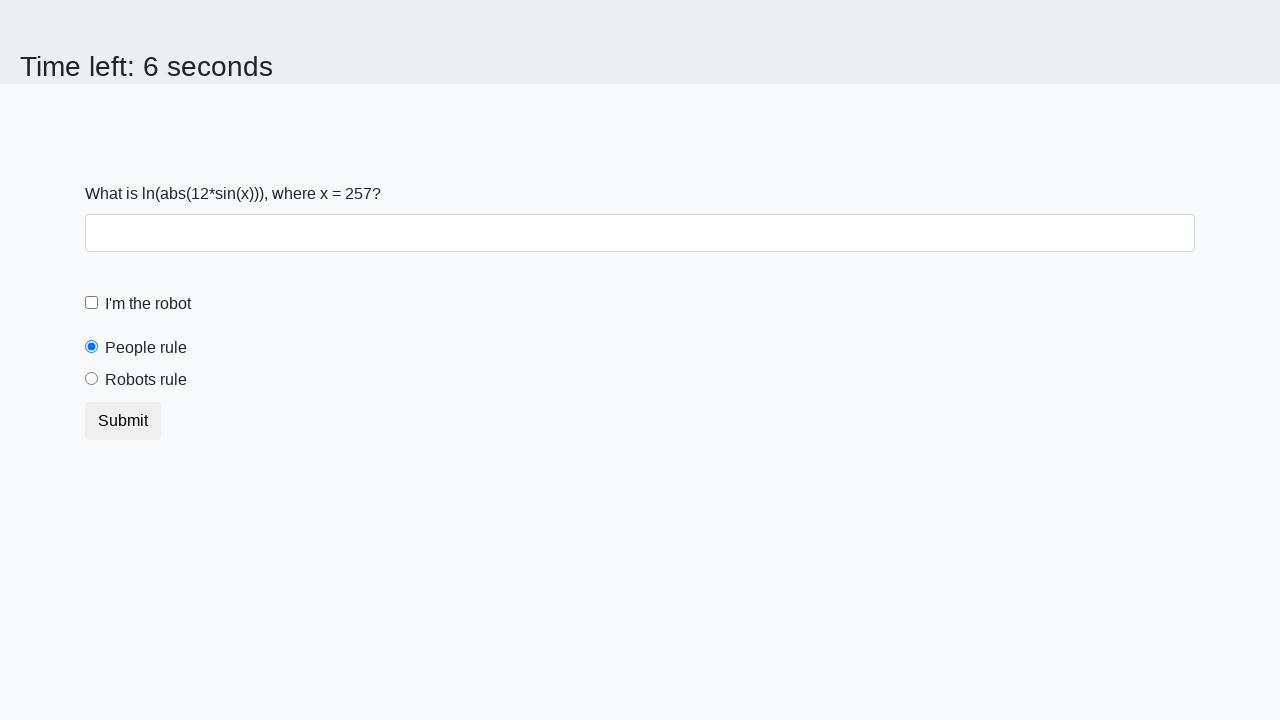

Calculated mathematical expression result: 1.92866023506126
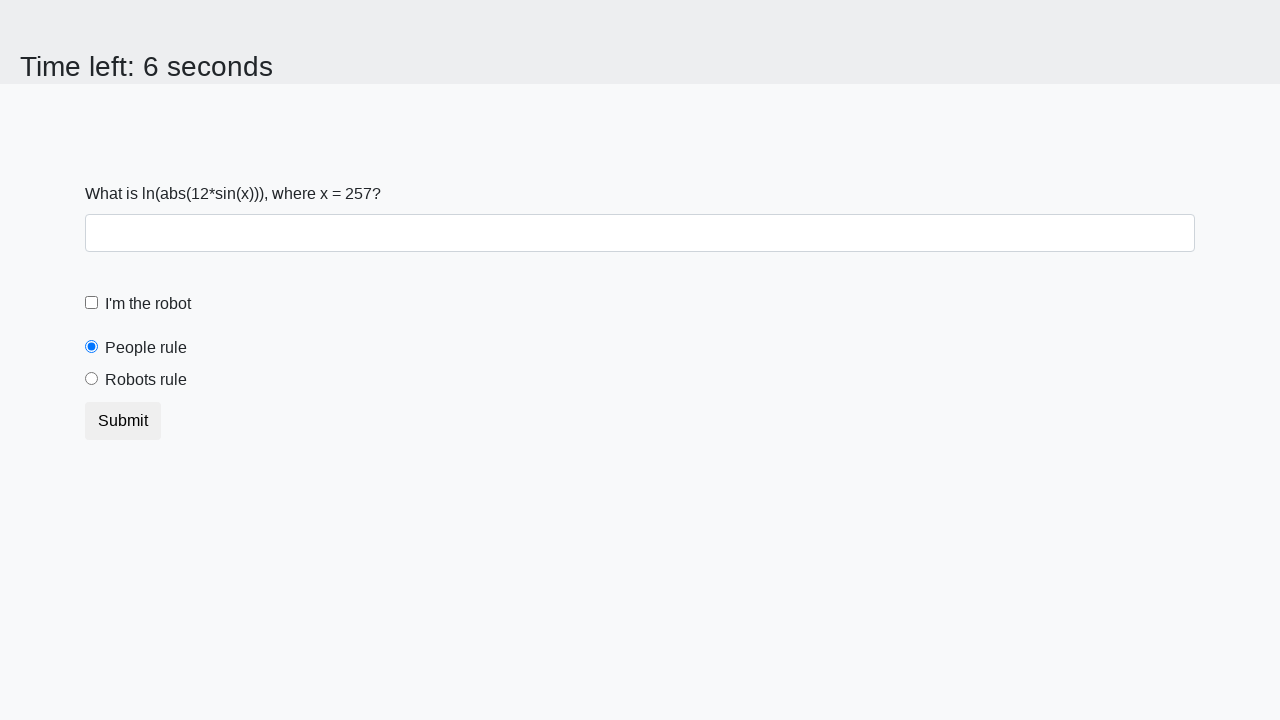

Filled form field with calculated result: 1.92866023506126 on .form-control
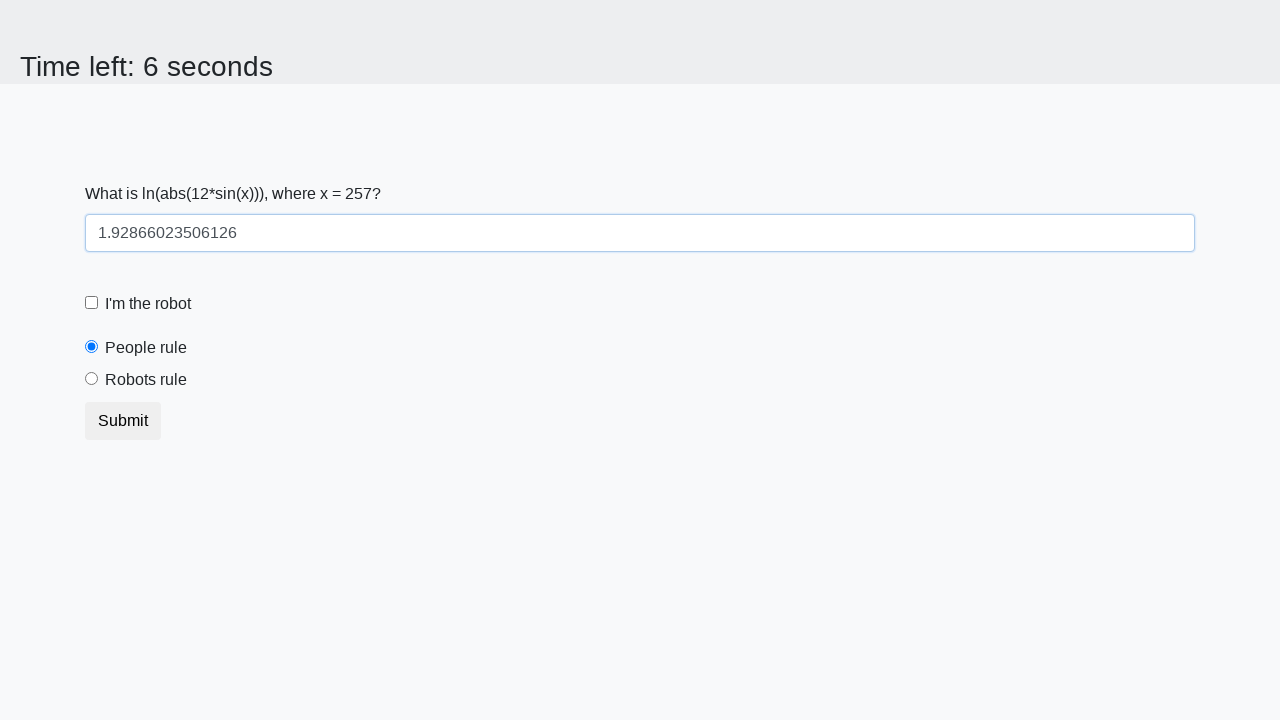

Clicked the robotCheckbox checkbox at (92, 303) on [id='robotCheckbox']
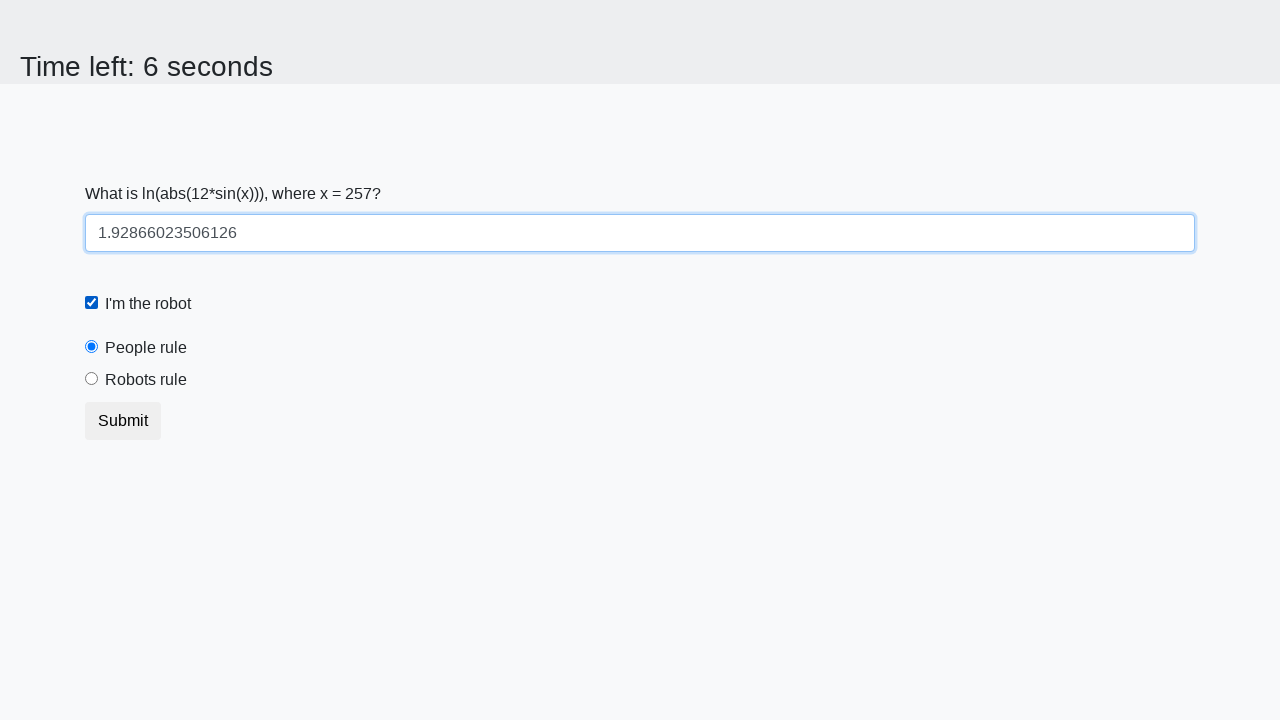

Clicked the robotsRule radio button at (92, 379) on [id='robotsRule']
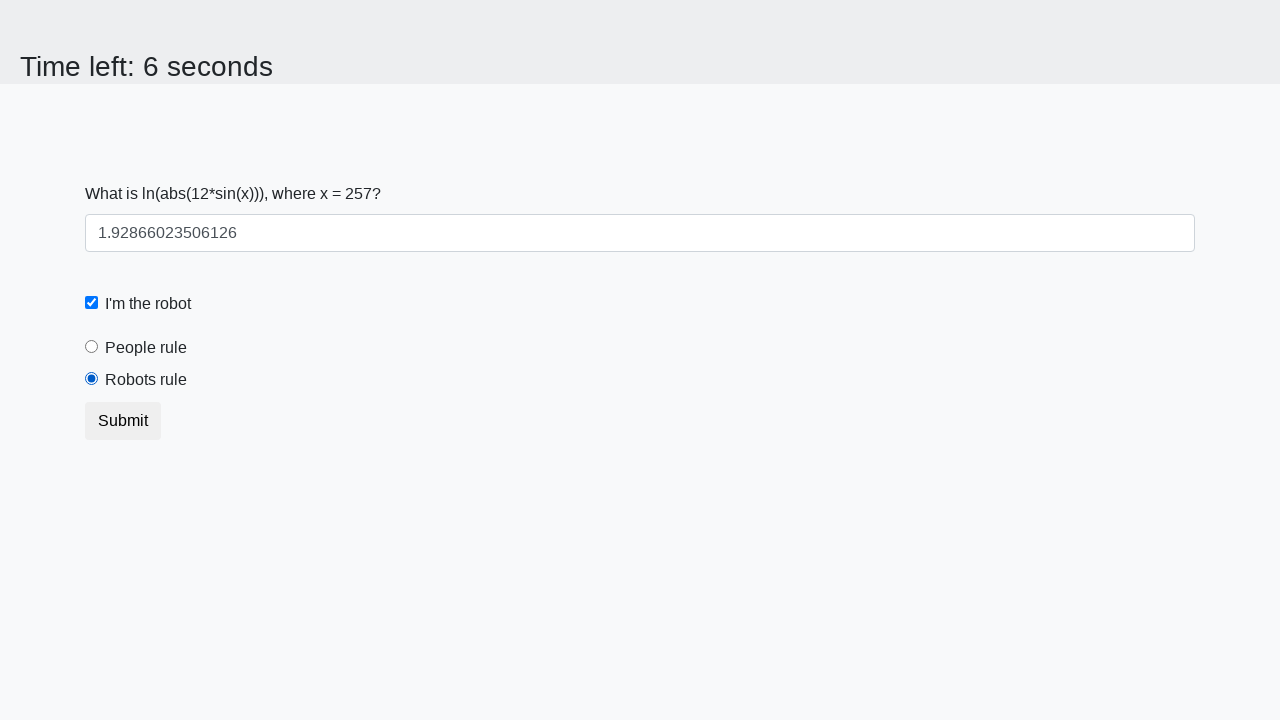

Clicked the submit button to submit the form at (123, 421) on button[type='submit']
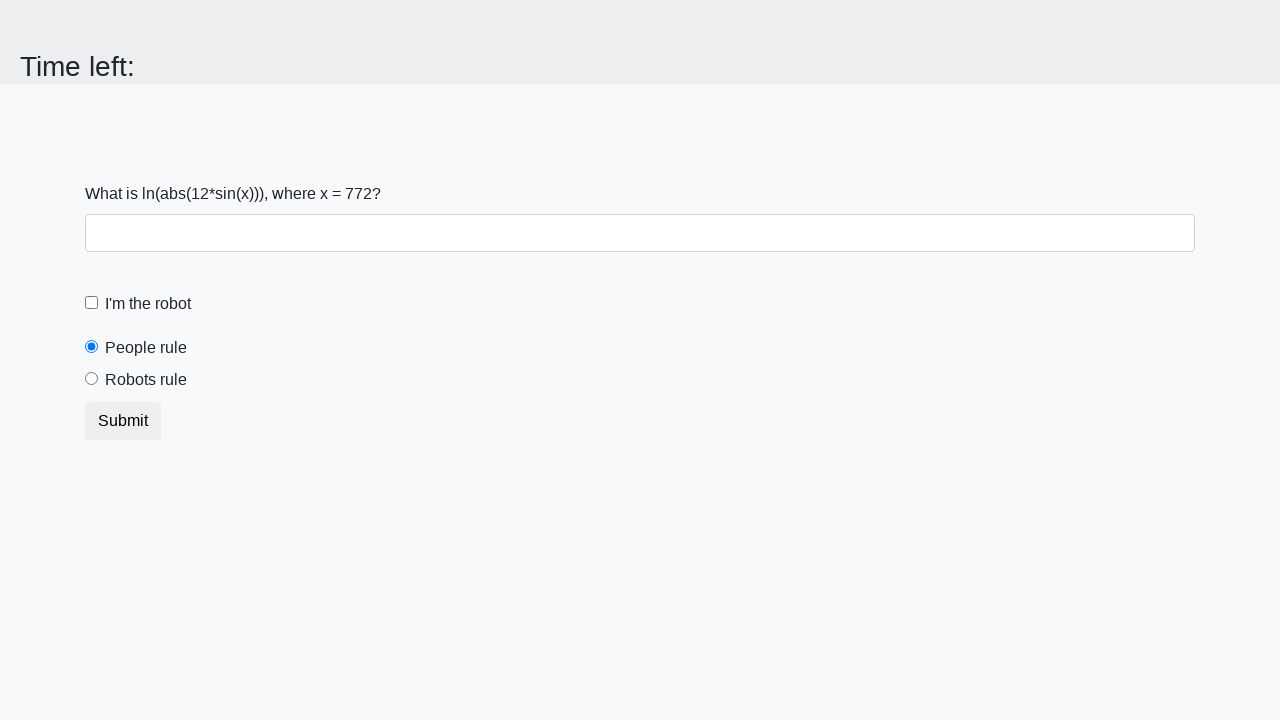

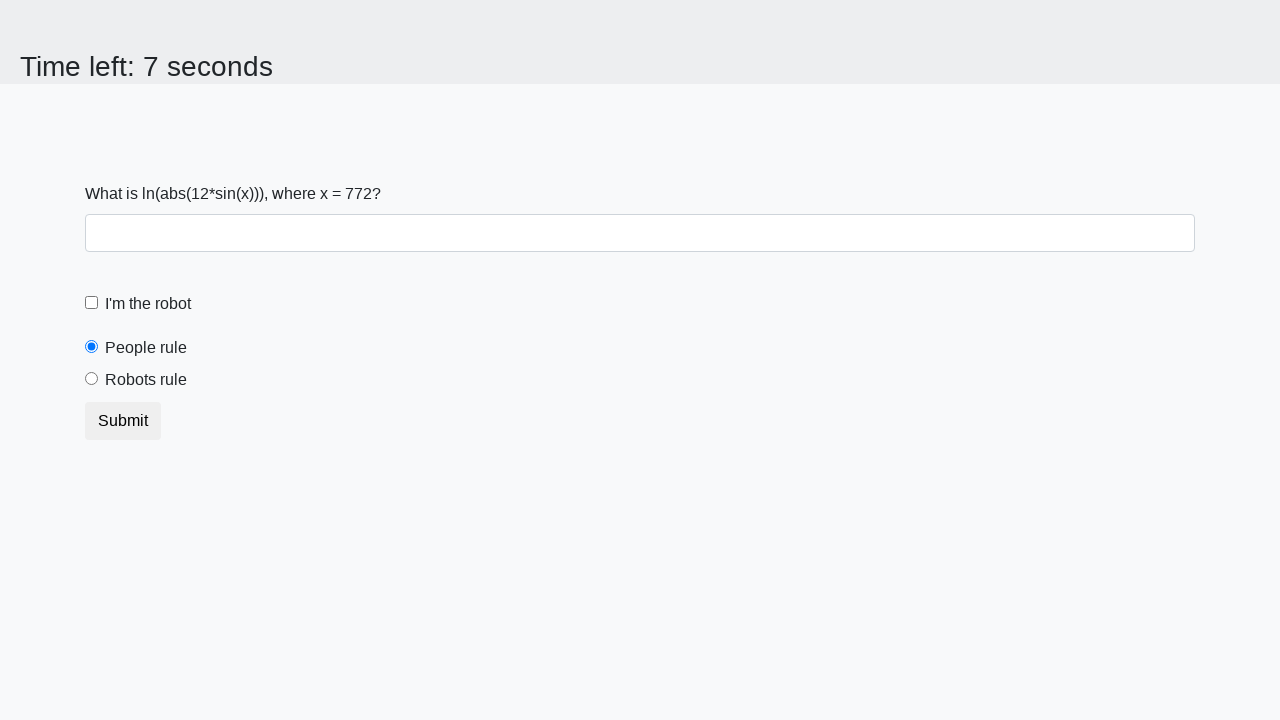